Tests the Enable button functionality - clicks Enable, waits for loading to complete, and verifies the input box becomes enabled and "It's enabled!" message appears

Starting URL: https://practice.cydeo.com/dynamic_controls

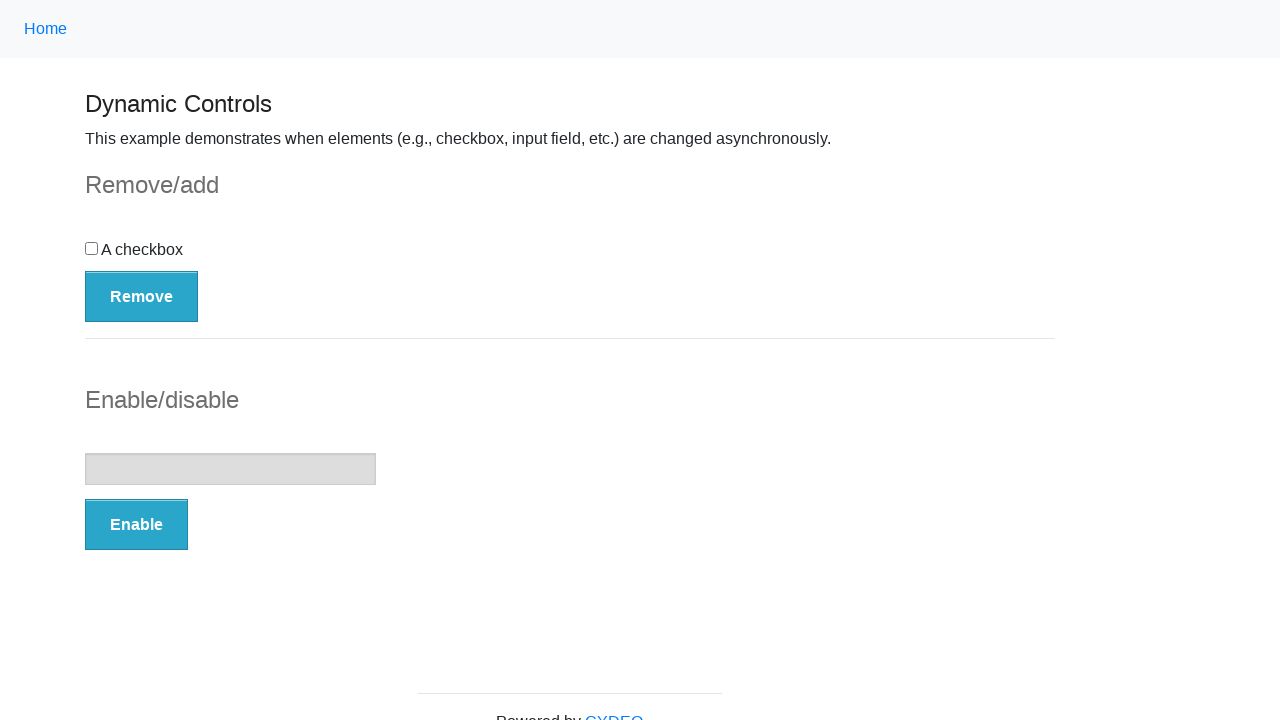

Navigated to dynamic controls practice page
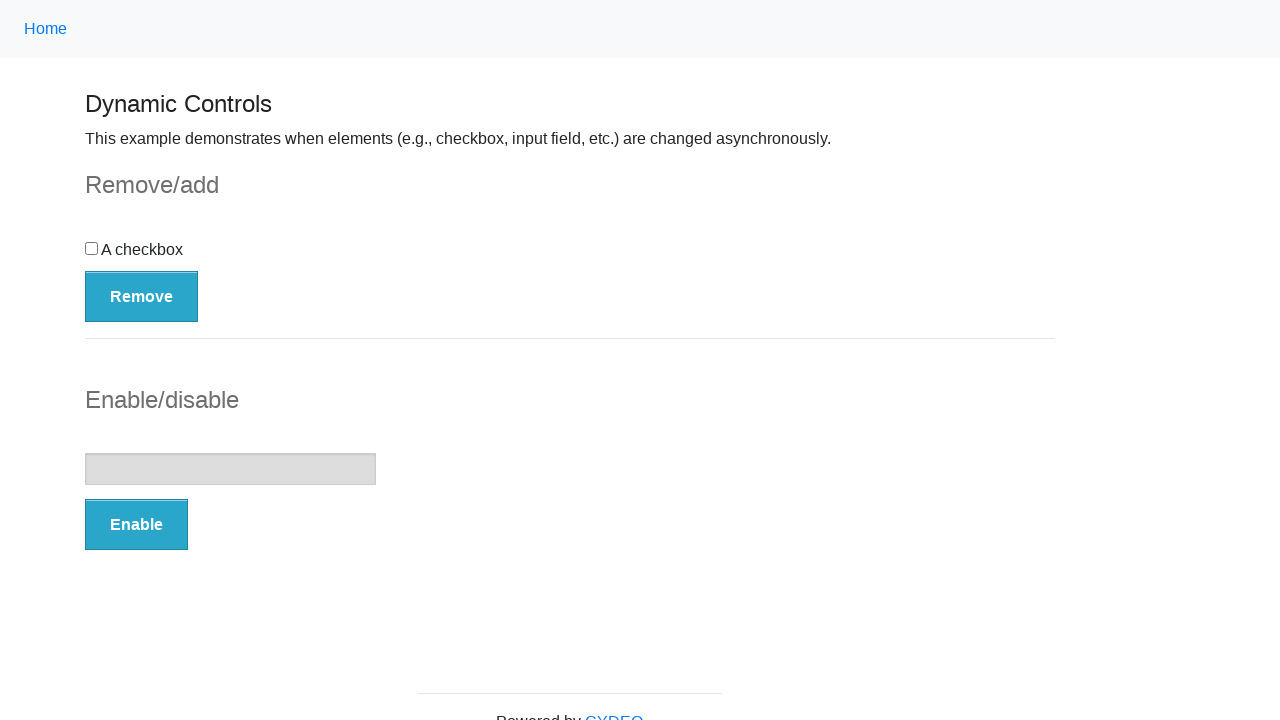

Clicked the Enable button at (136, 525) on button:has-text('Enable')
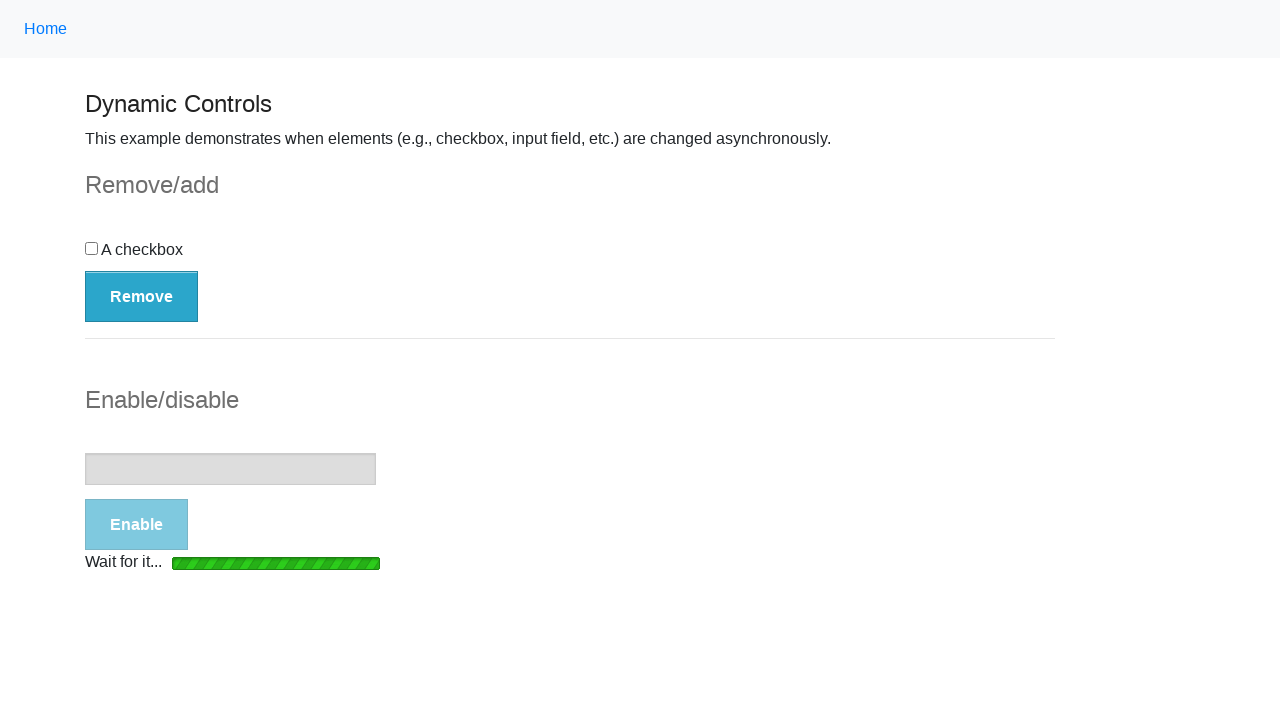

Loading bar disappeared - operation completed
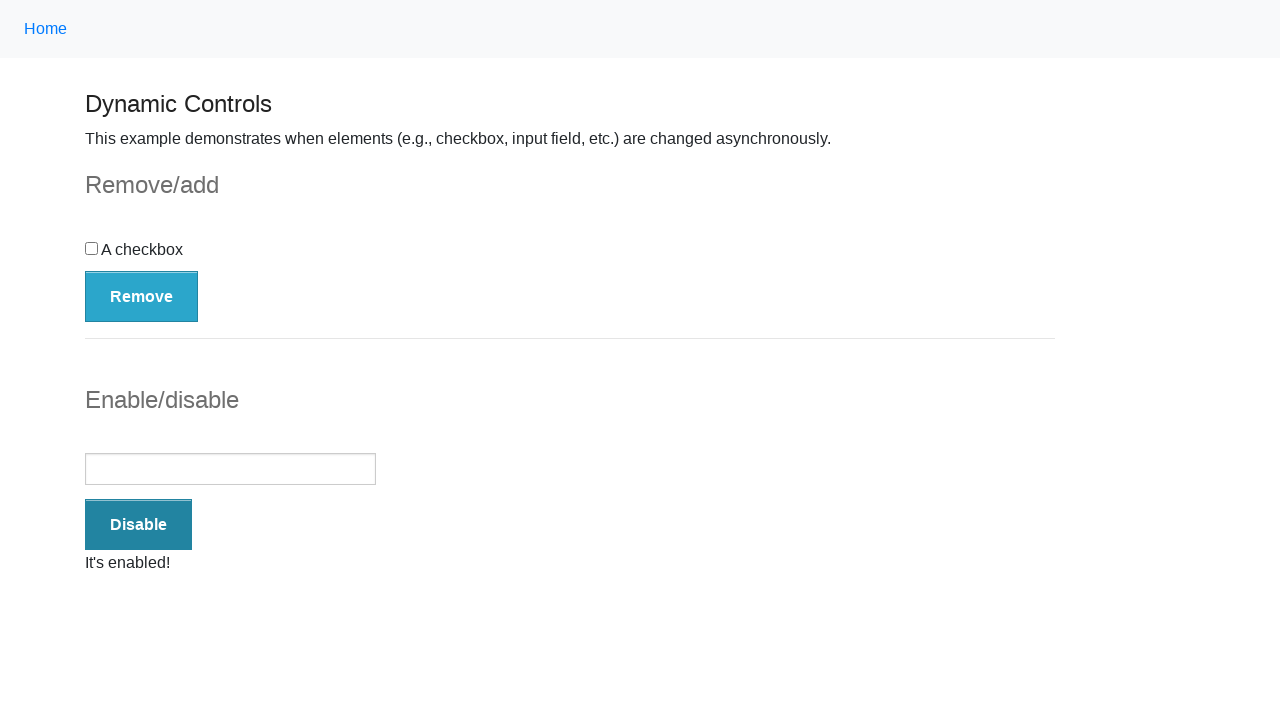

Verified input box is enabled
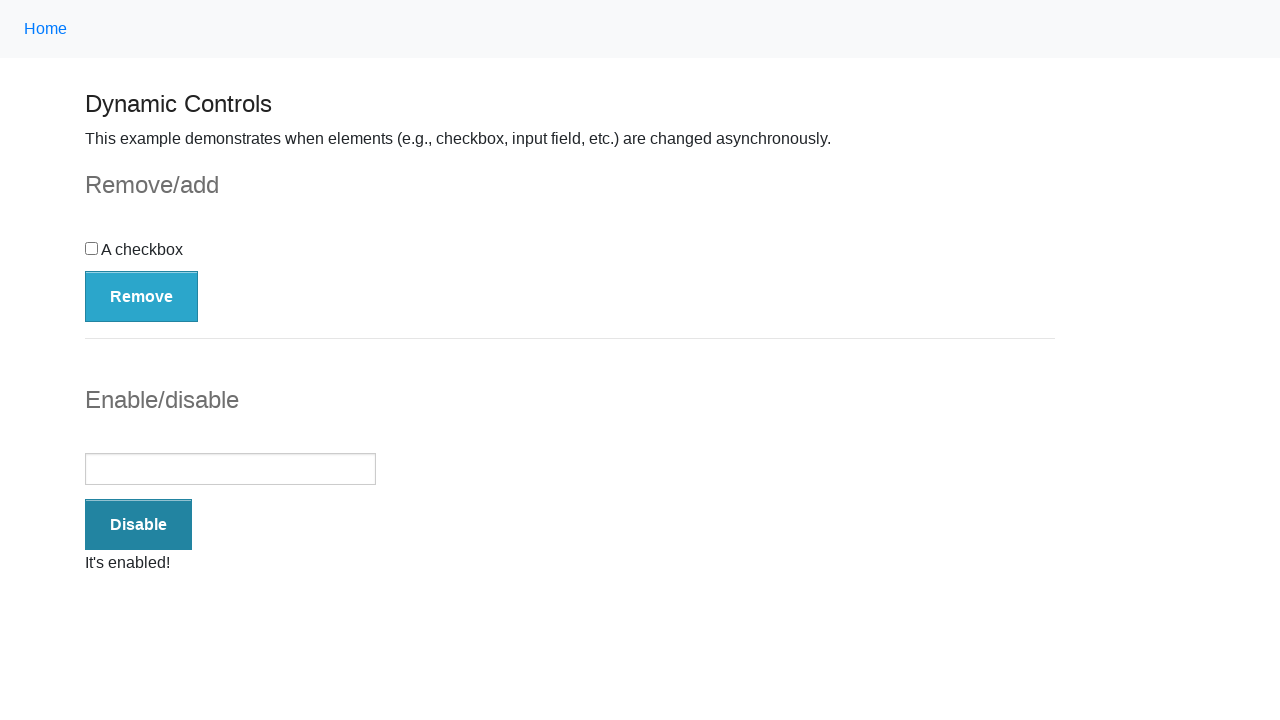

Success message element appeared
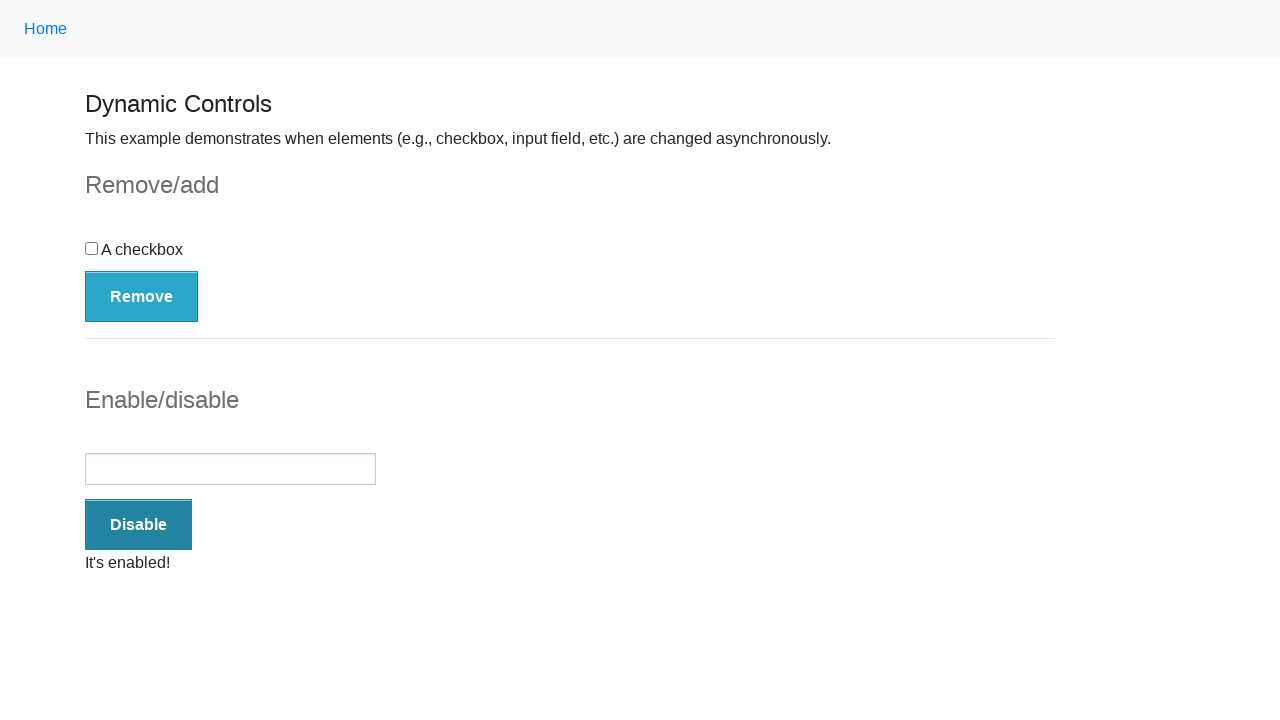

Verified success message contains 'enabled': It's enabled!
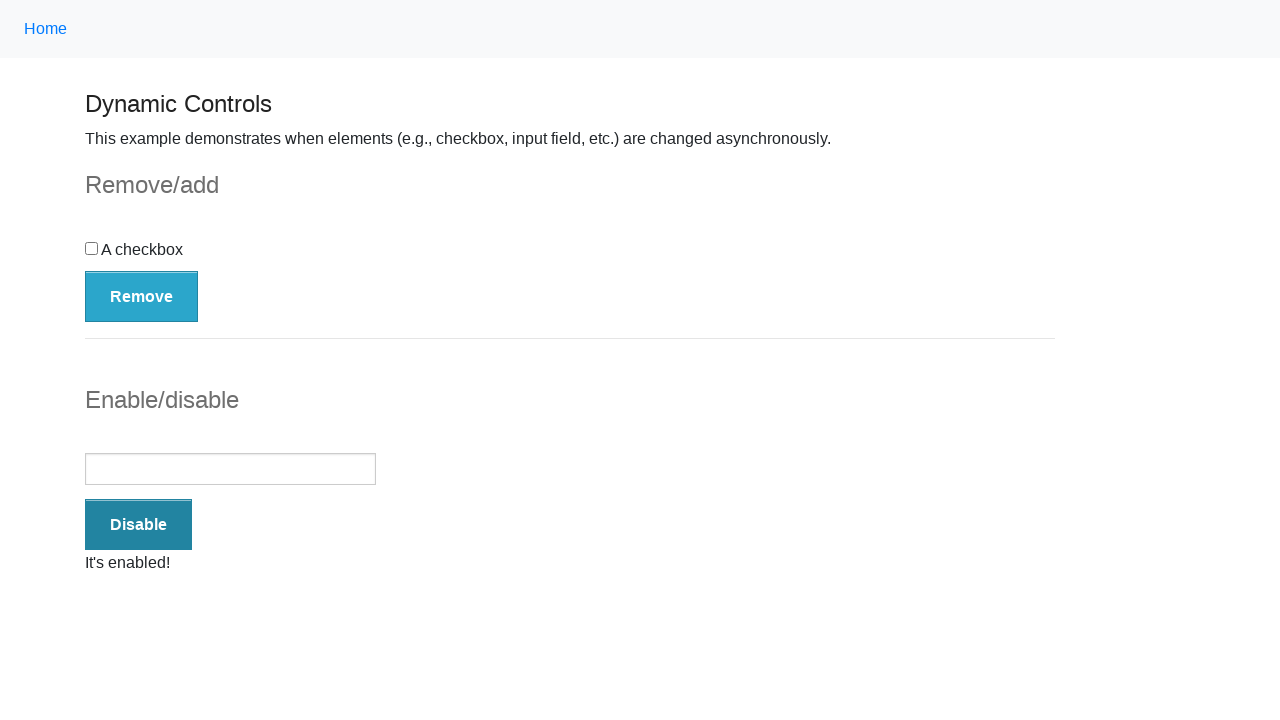

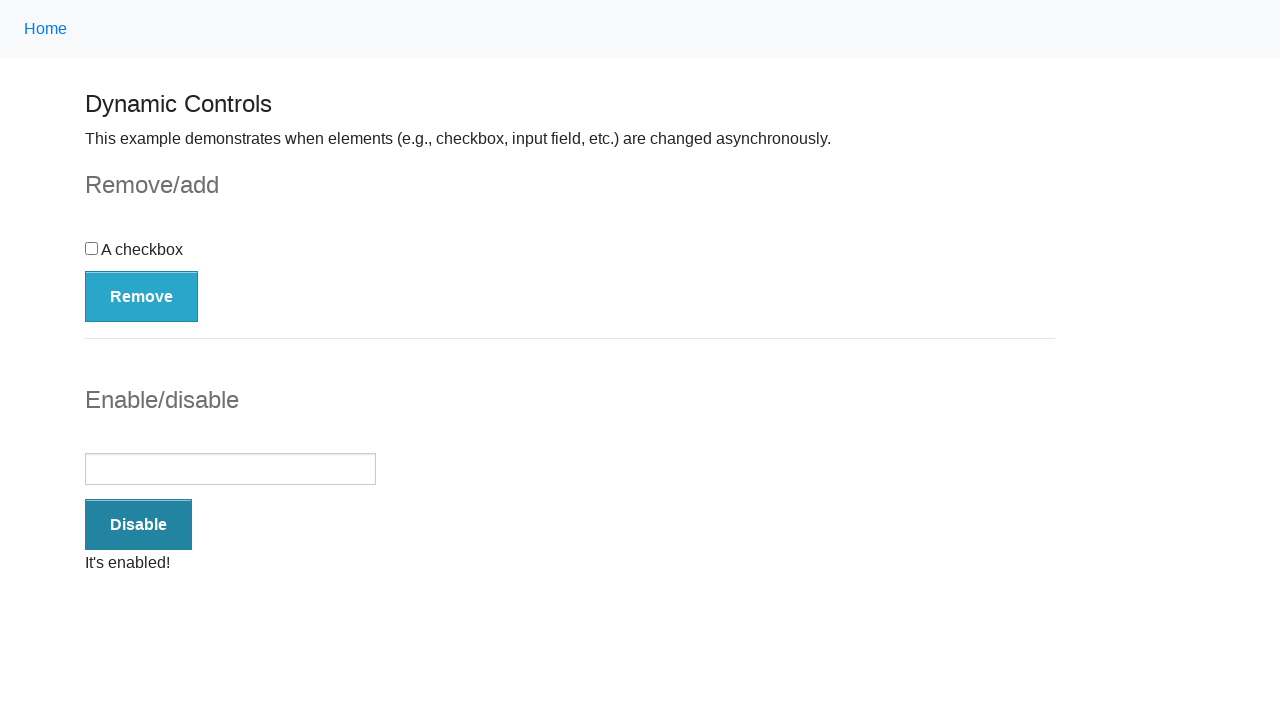